Tests cycling through all filter options and returning to show all items

Starting URL: https://demo.playwright.dev/todomvc

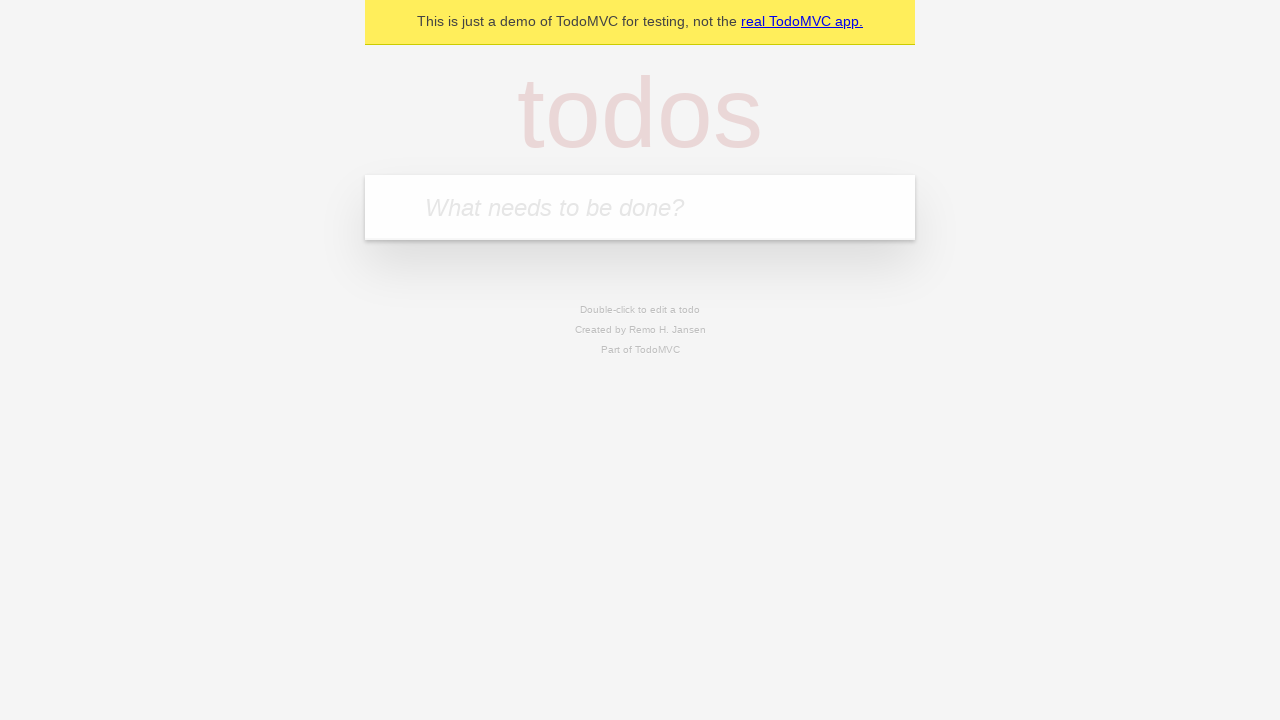

Filled todo input with 'buy some cheese' on internal:attr=[placeholder="What needs to be done?"i]
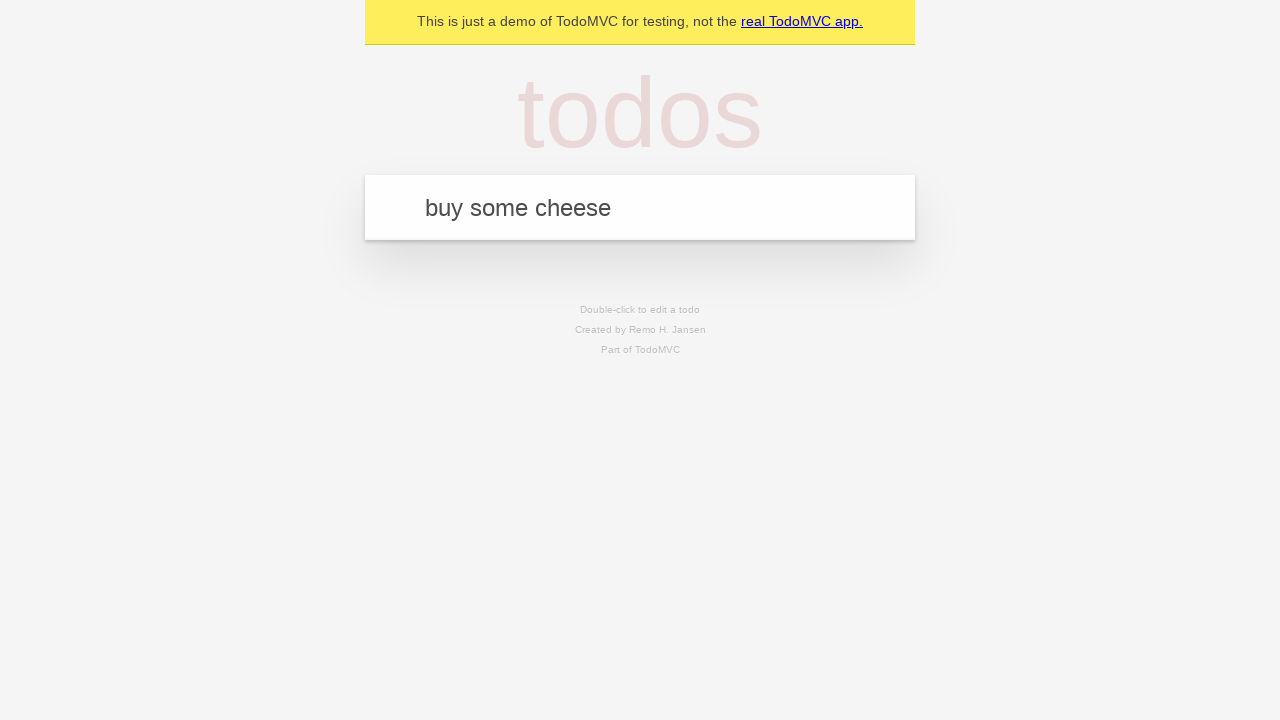

Pressed Enter to create first todo item on internal:attr=[placeholder="What needs to be done?"i]
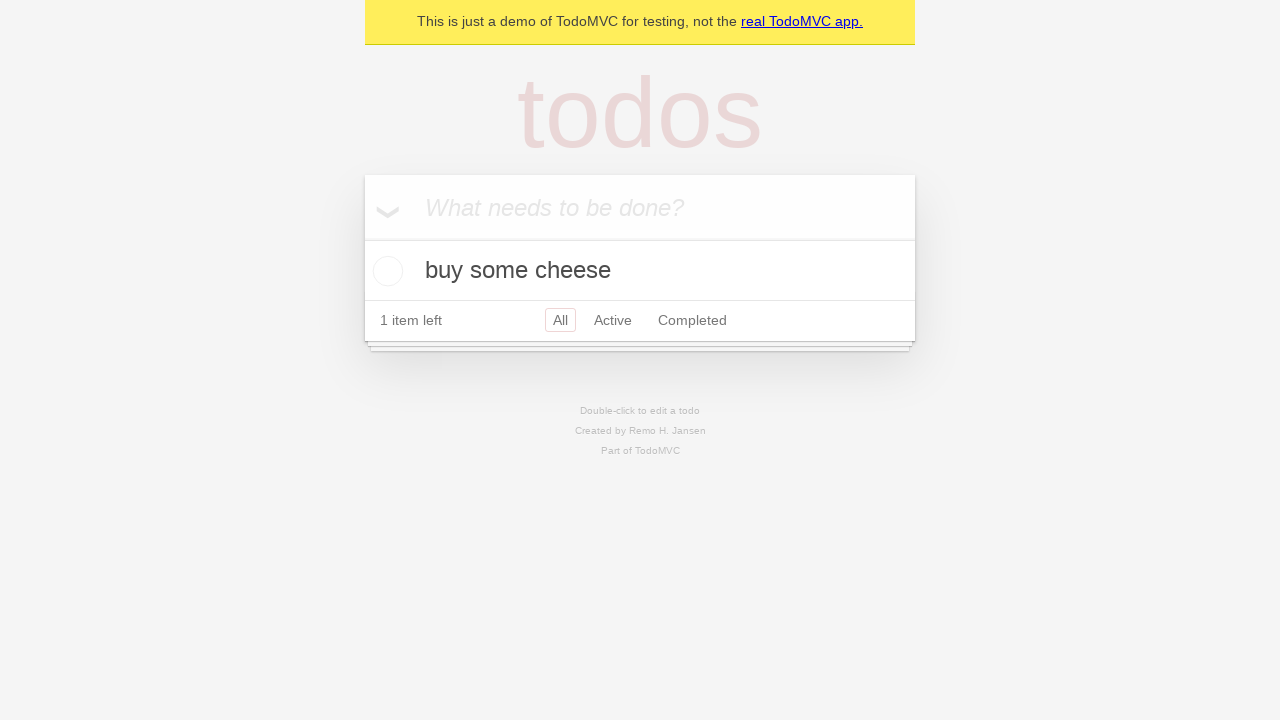

Filled todo input with 'feed the cat' on internal:attr=[placeholder="What needs to be done?"i]
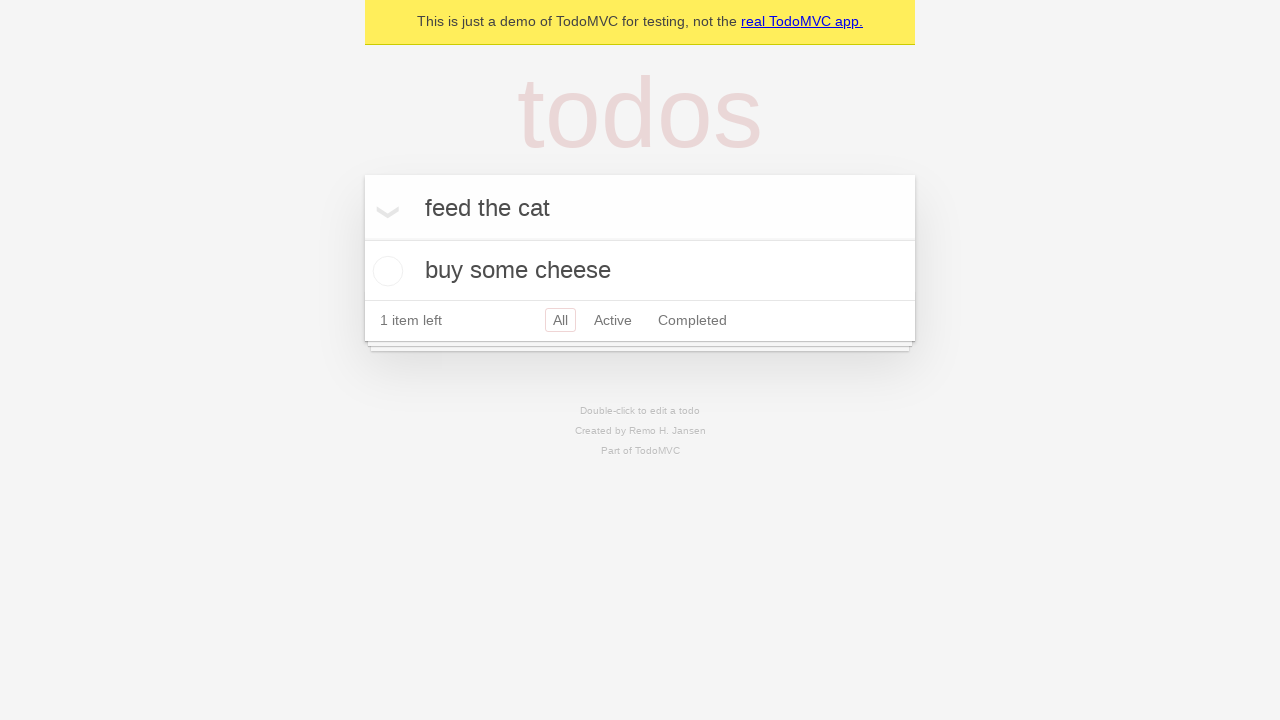

Pressed Enter to create second todo item on internal:attr=[placeholder="What needs to be done?"i]
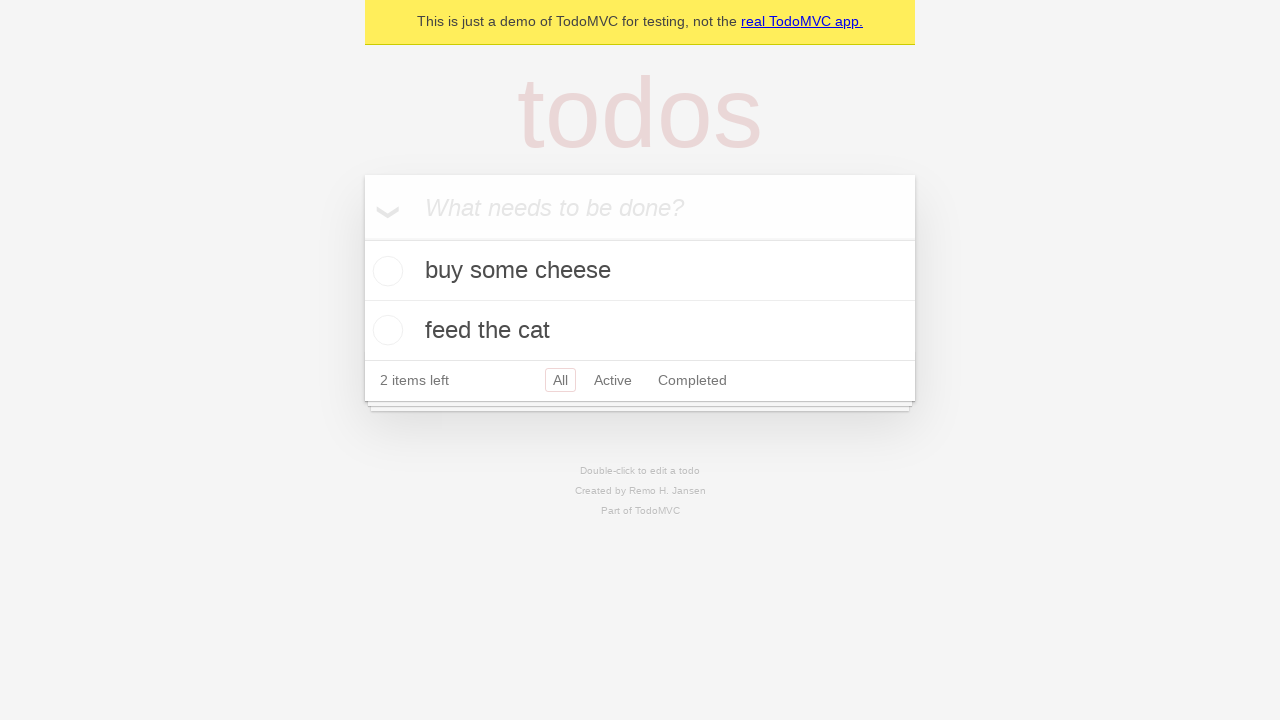

Filled todo input with 'book a doctors appointment' on internal:attr=[placeholder="What needs to be done?"i]
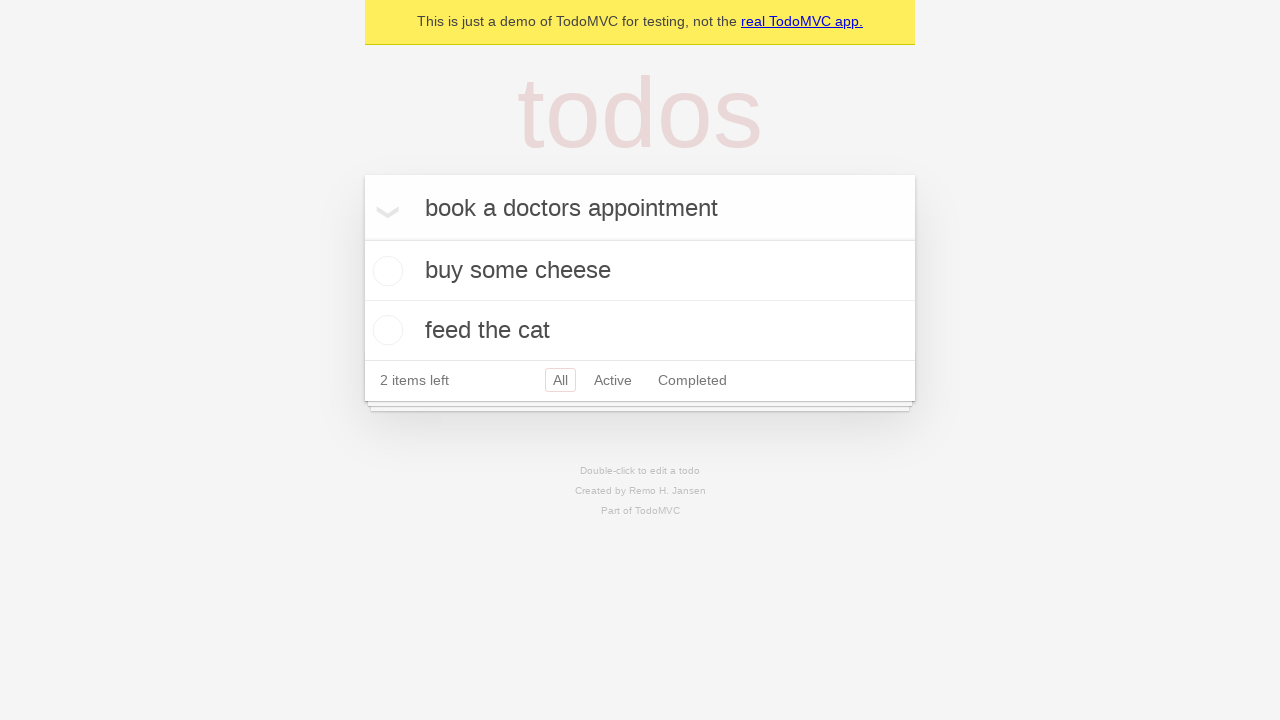

Pressed Enter to create third todo item on internal:attr=[placeholder="What needs to be done?"i]
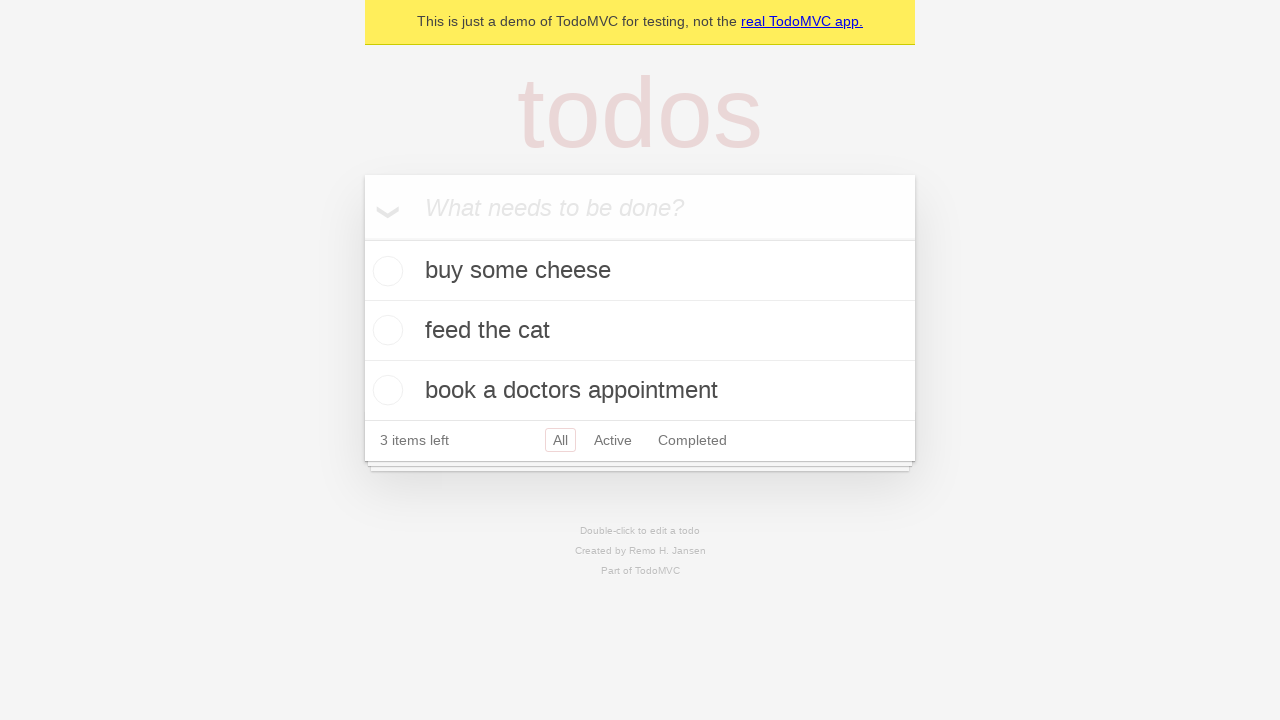

Marked second todo item as complete at (385, 330) on .todo-list li .toggle >> nth=1
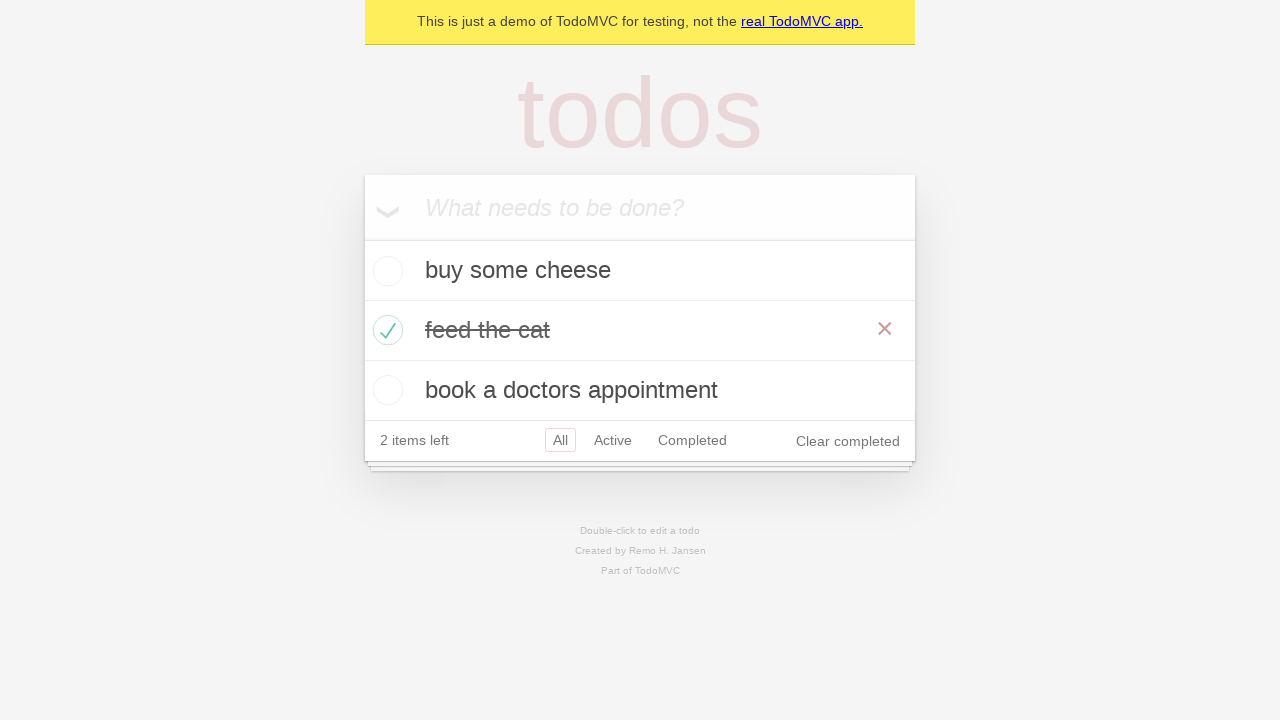

Clicked Active filter to show only active items at (613, 440) on internal:role=link[name="Active"i]
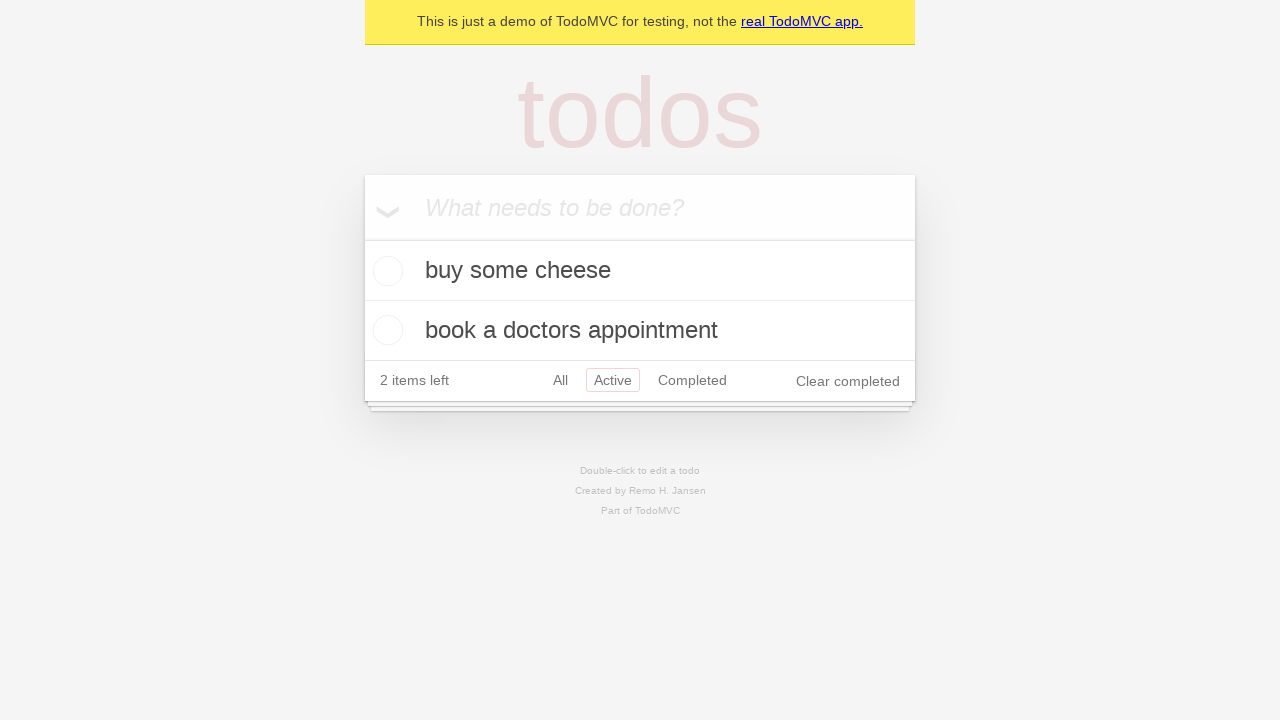

Clicked Completed filter to show only completed items at (692, 380) on internal:role=link[name="Completed"i]
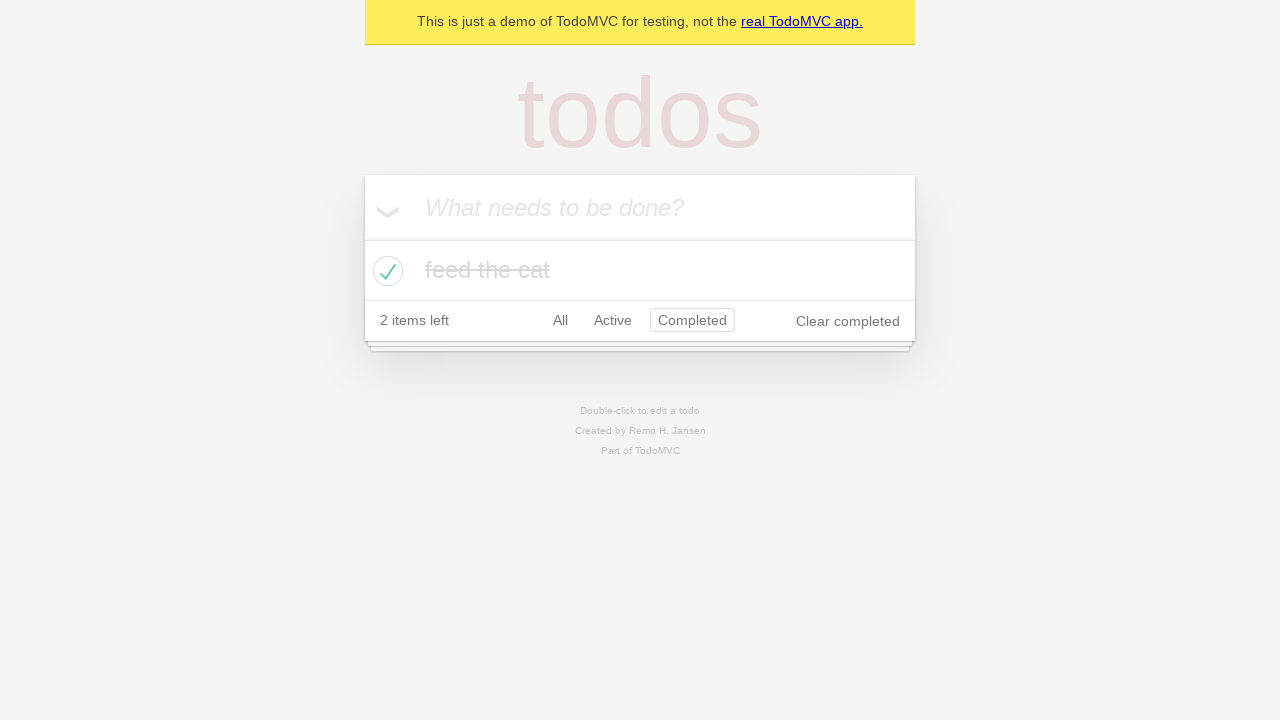

Clicked All filter to display all items at (560, 320) on internal:role=link[name="All"i]
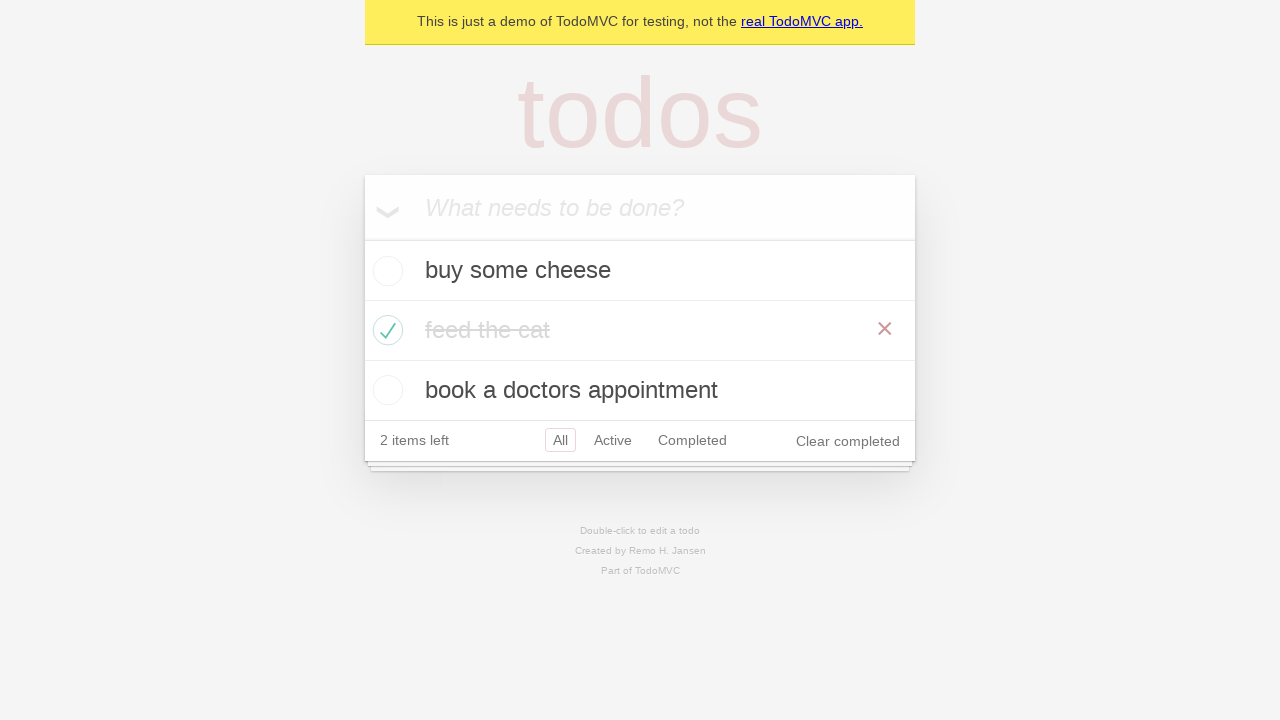

Verified all todo items are displayed after filter cycle
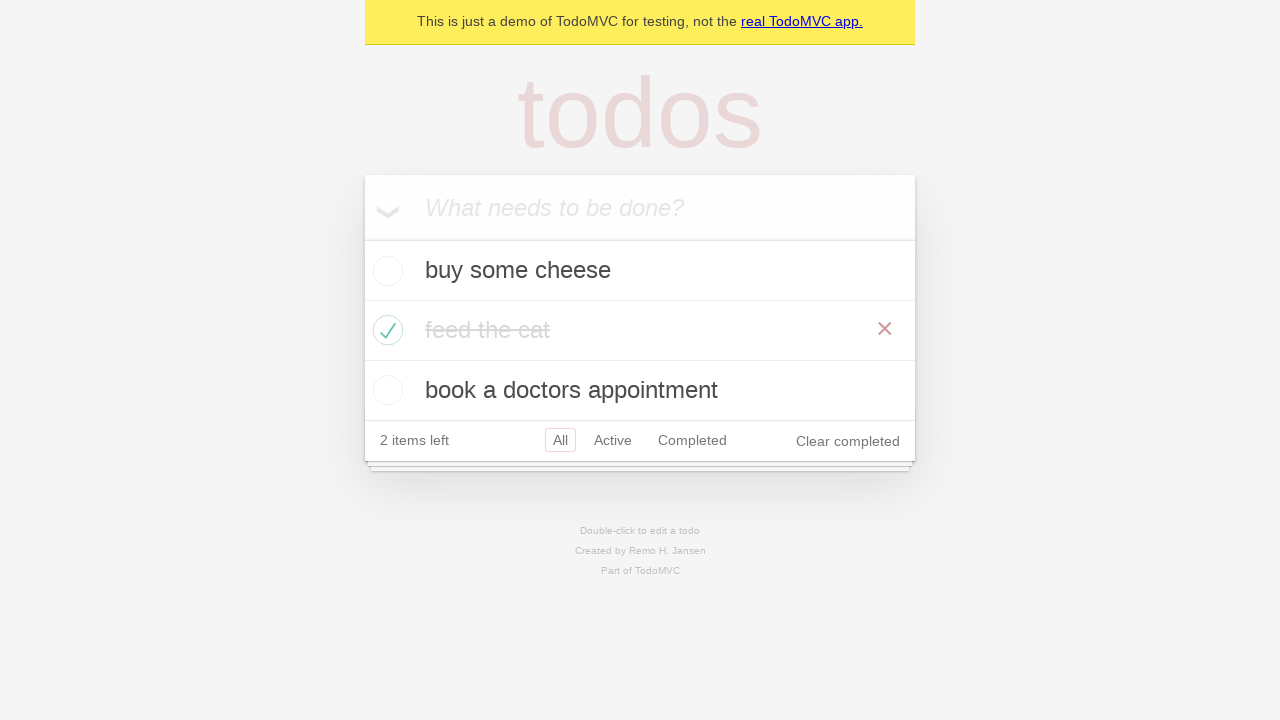

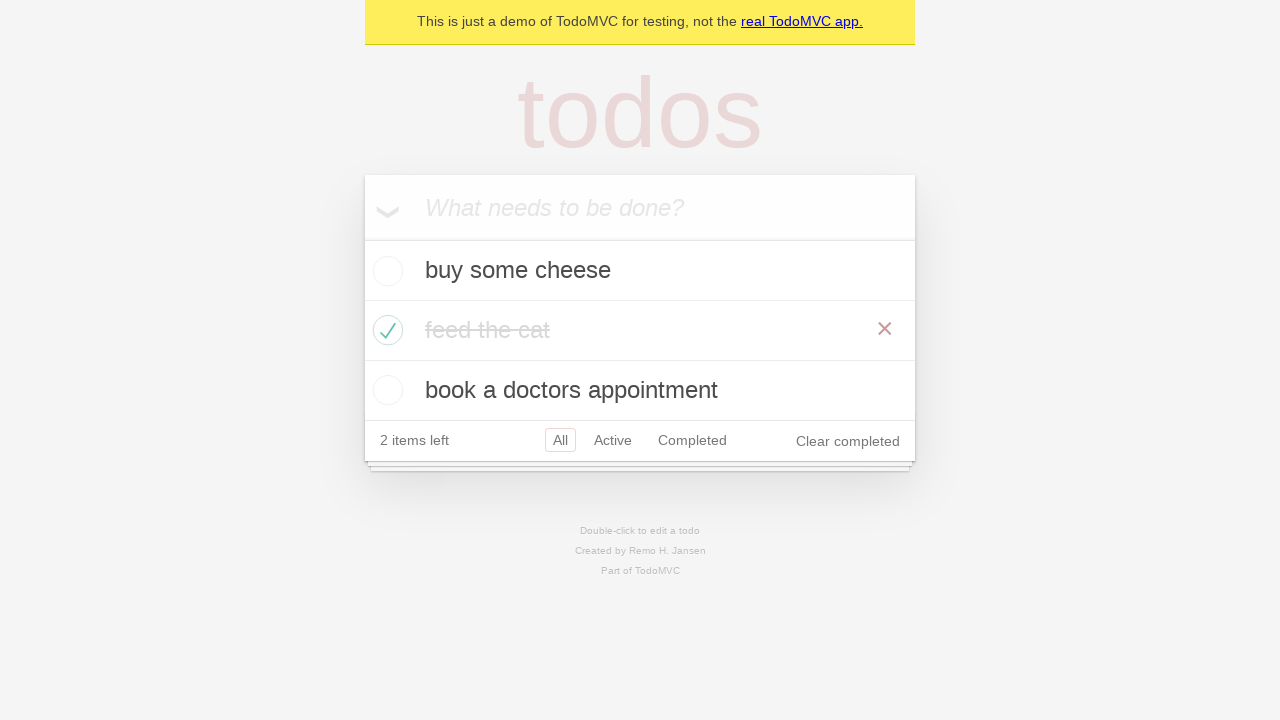